Performs a search on Yahoo Japan by entering a query in the search box and clicking the search button

Starting URL: https://www.yahoo.co.jp/

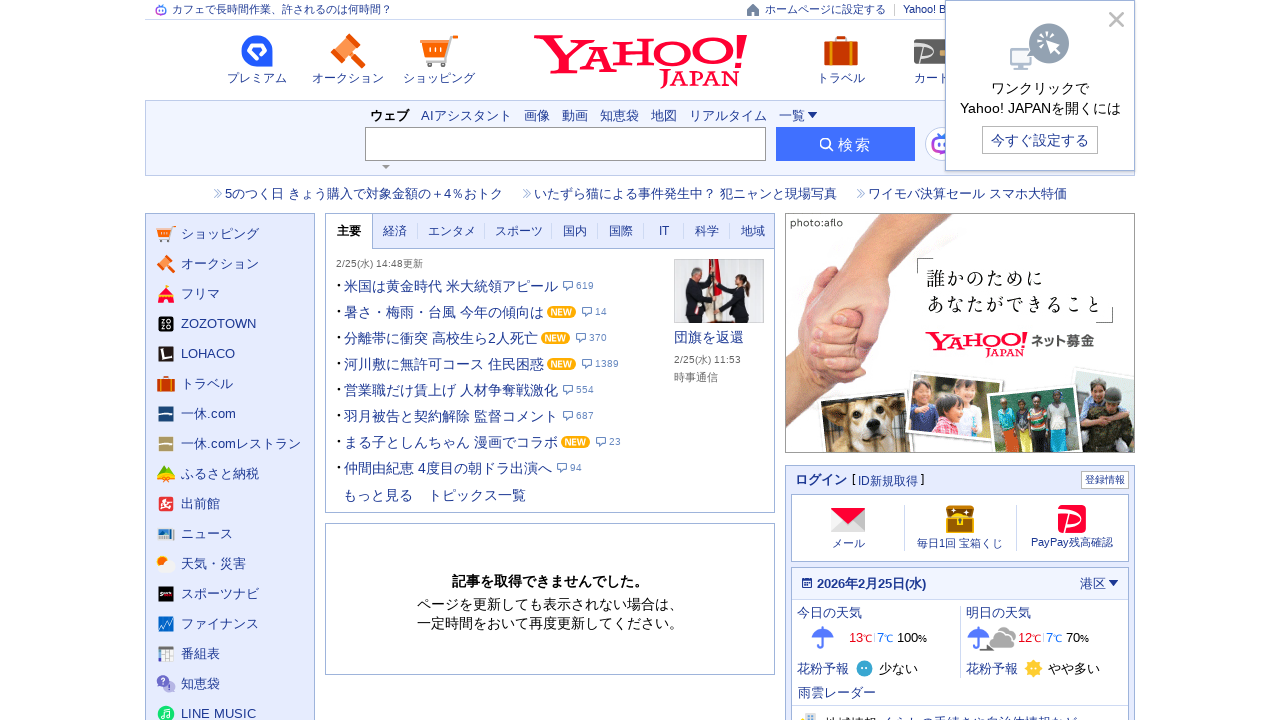

Filled search box with 'Python selenium 使い方' on xpath=/html/body/div[1]/div[1]/header/section[1]/div/form/fieldset/span/input
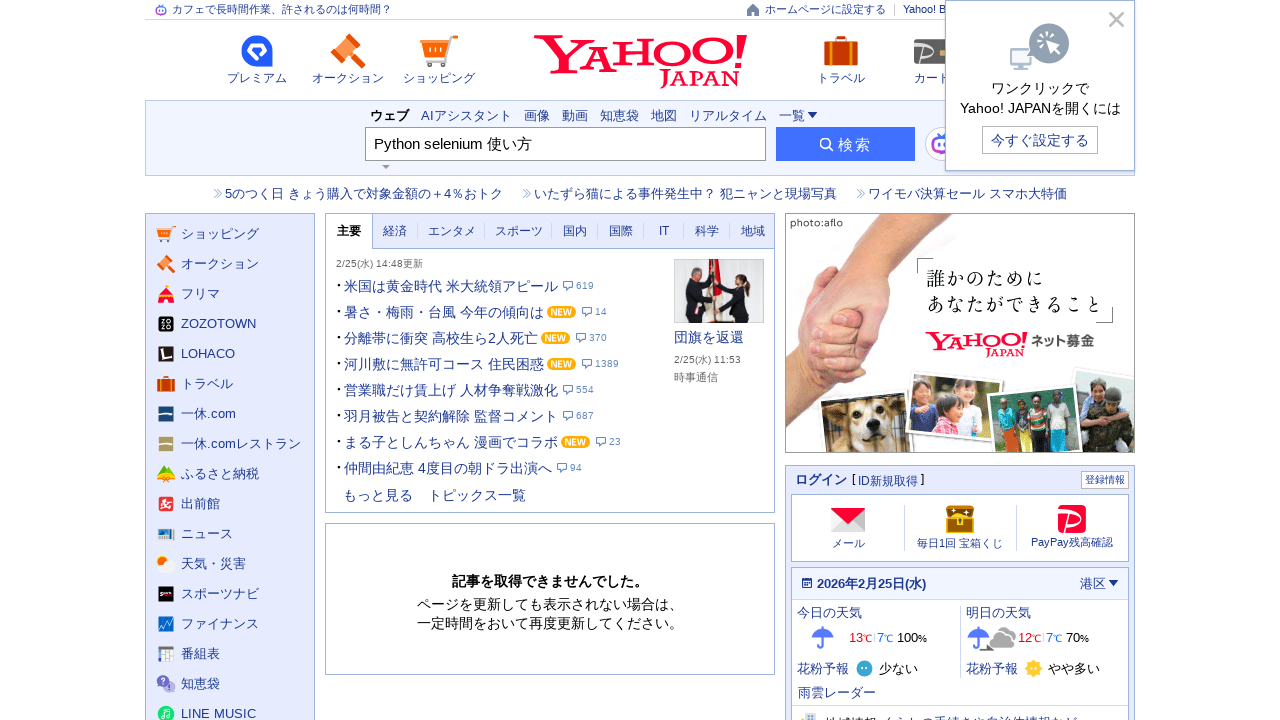

Clicked search button on Yahoo Japan at (846, 144) on xpath=/html/body/div[1]/div/header/section[1]/div/form/fieldset/span/button
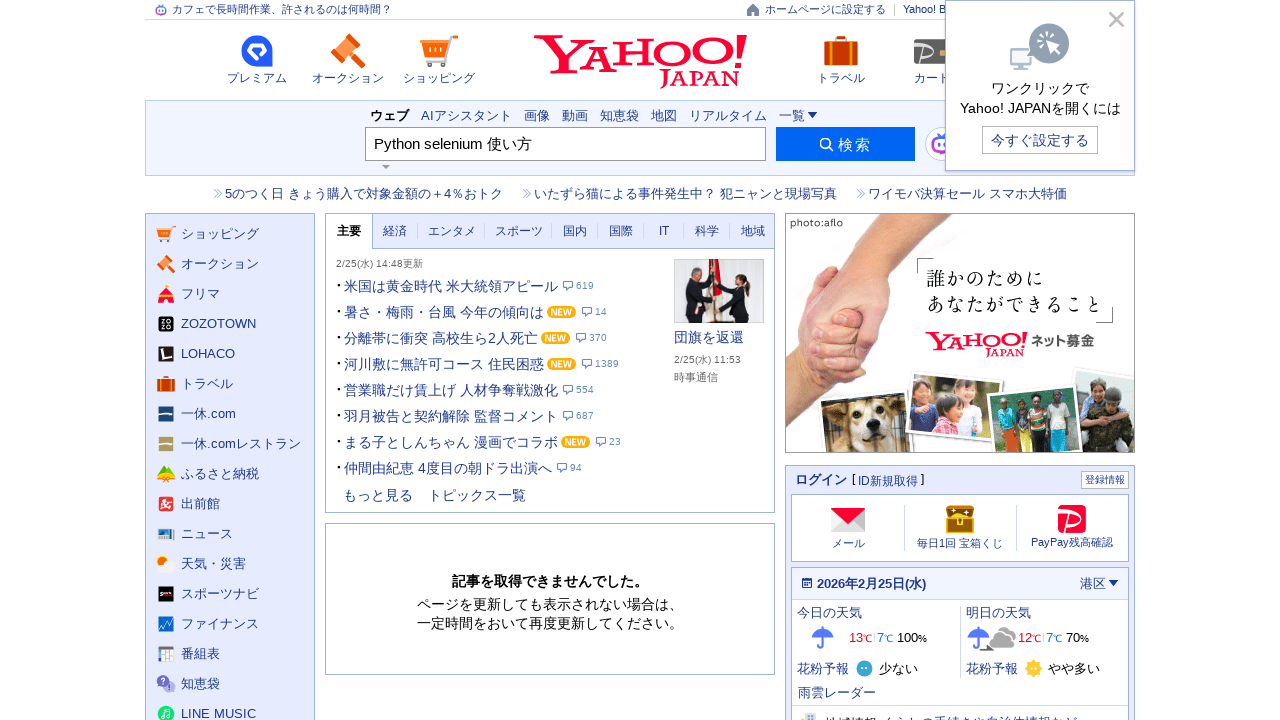

Search results page loaded
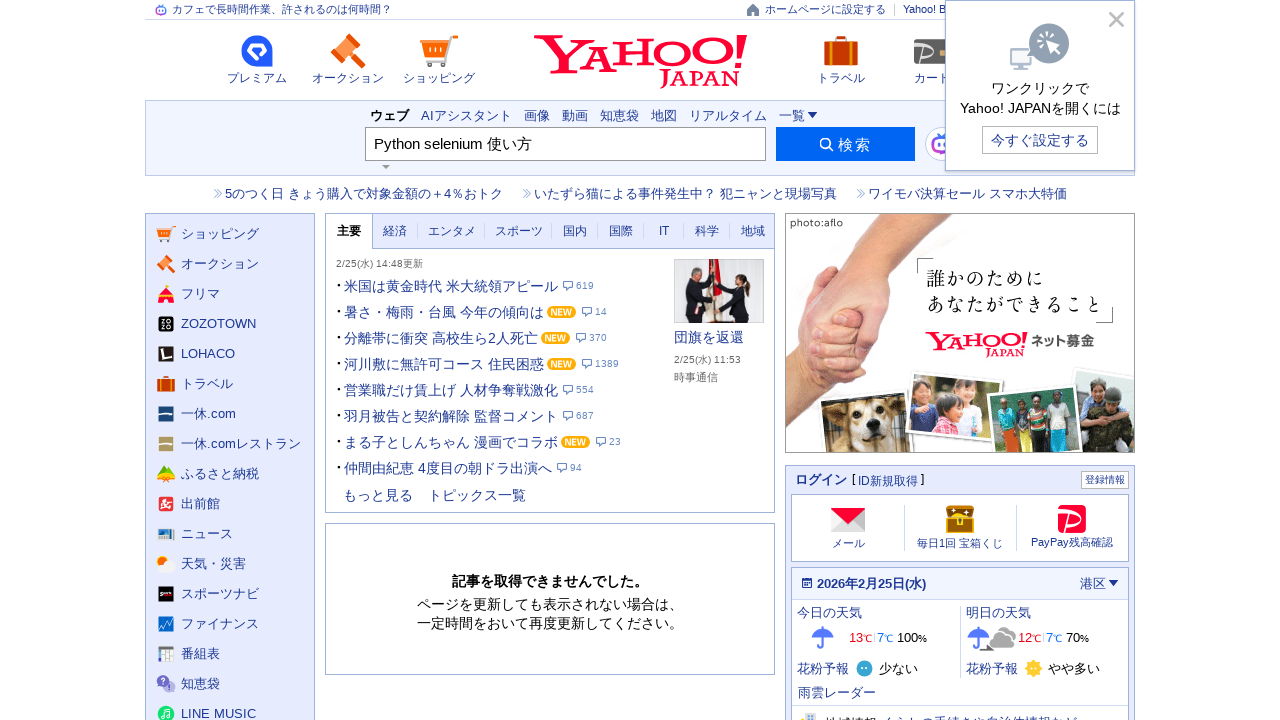

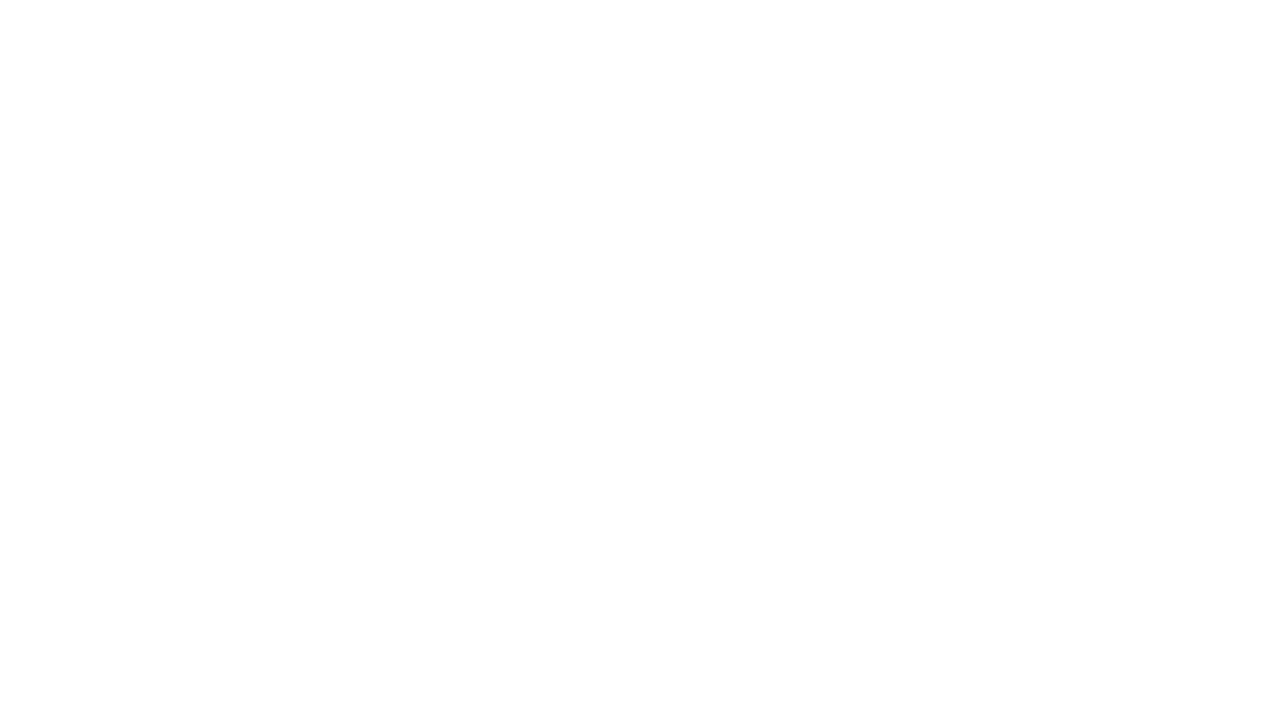